Toggles a checkbox if it is displayed on the page

Starting URL: https://www.leafground.com/checkbox.xhtml

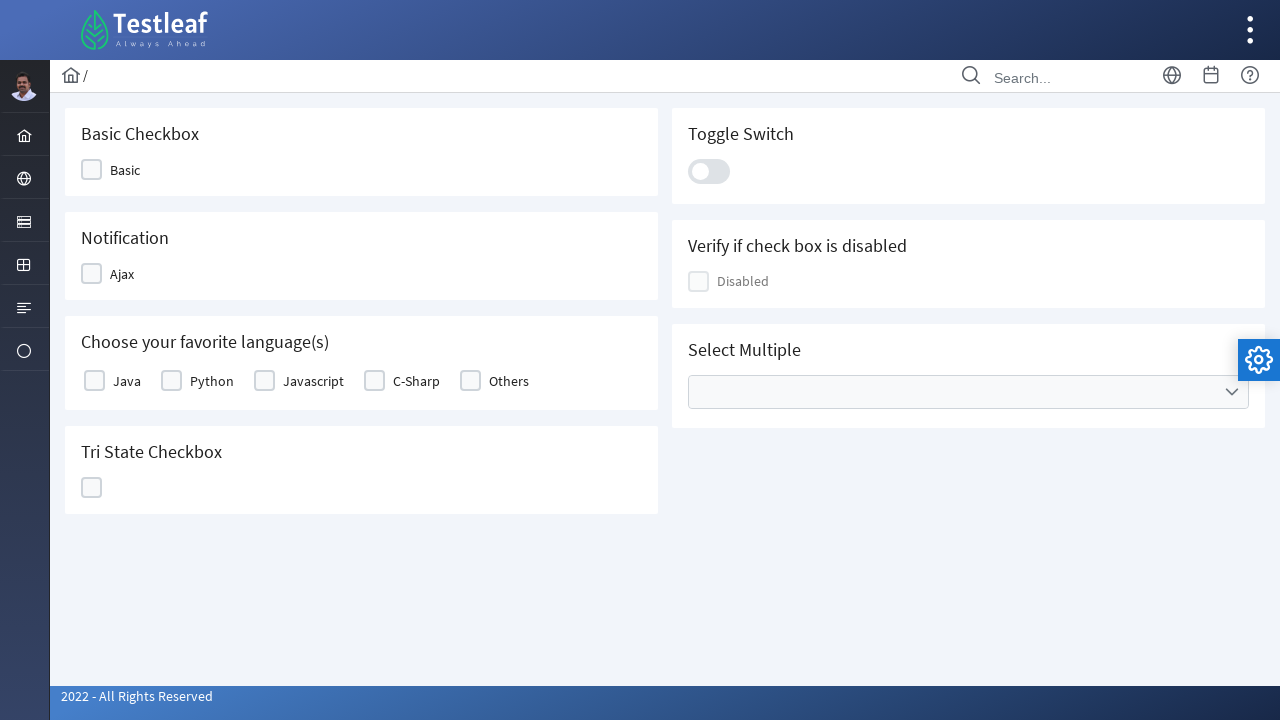

Located checkbox element on the page
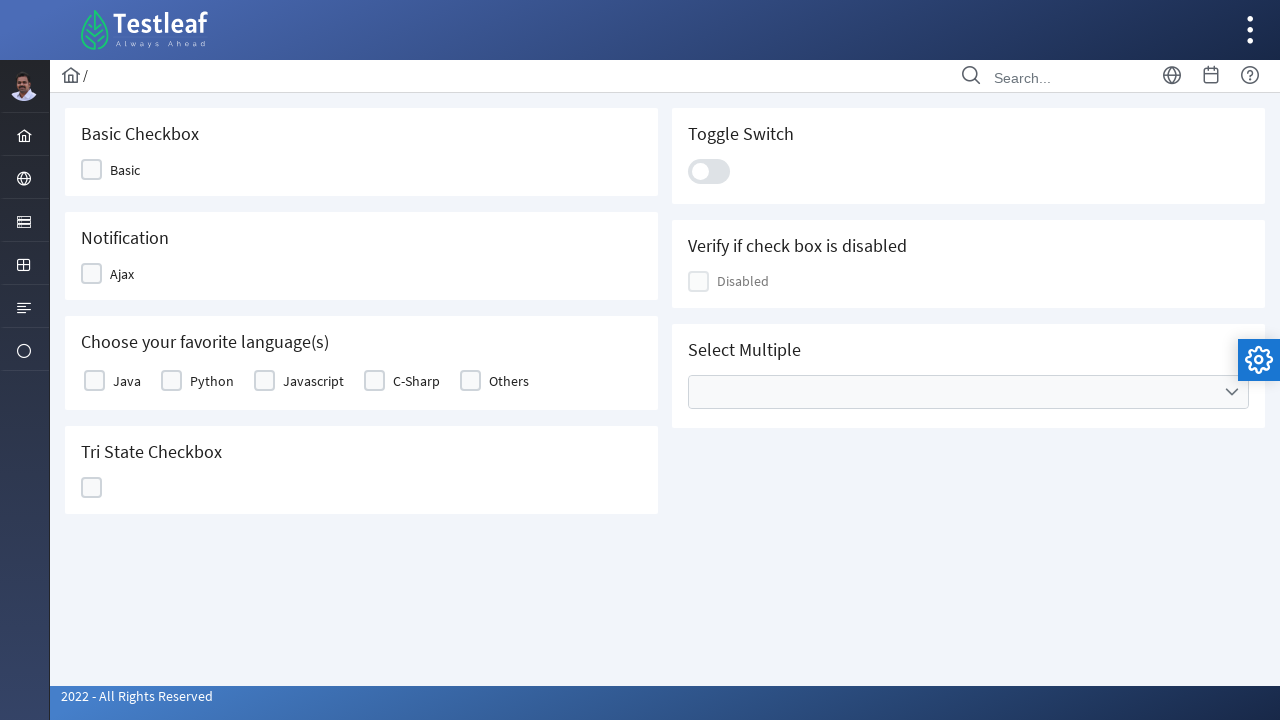

Checkbox is visible on the page
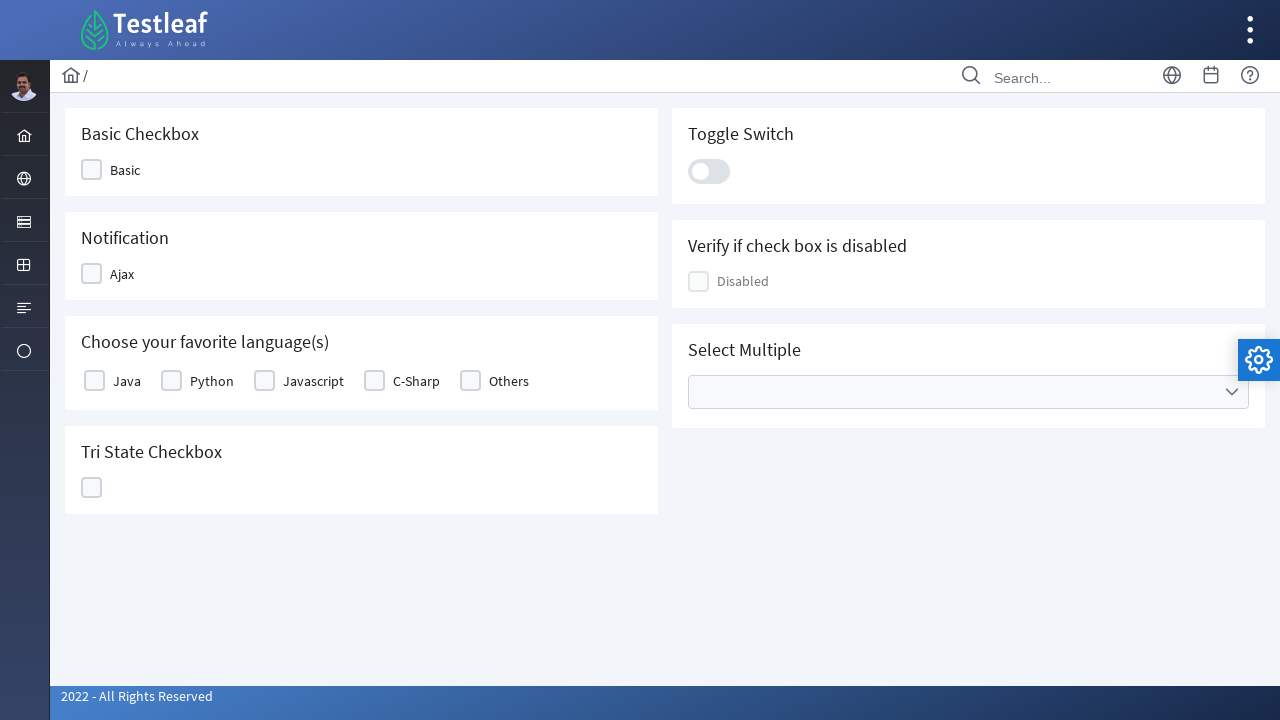

Toggled the checkbox at (709, 171) on xpath=//*[@id='j_idt87:j_idt100']/div[2]
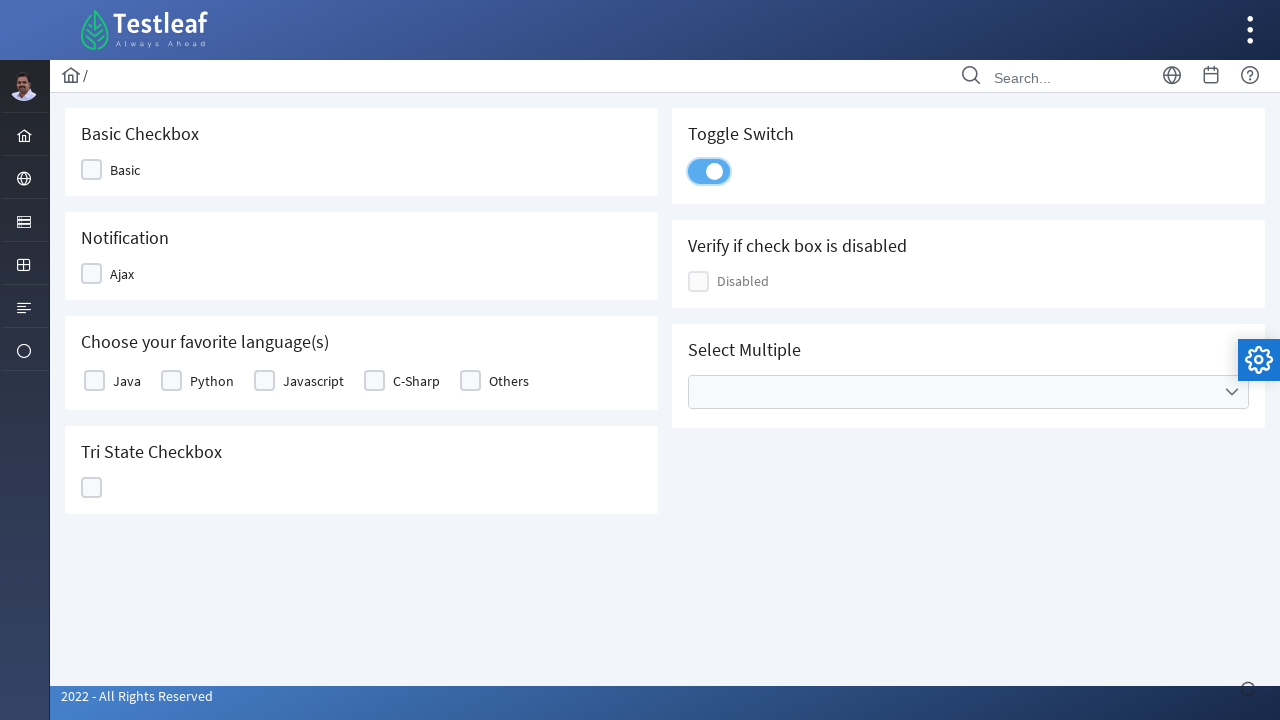

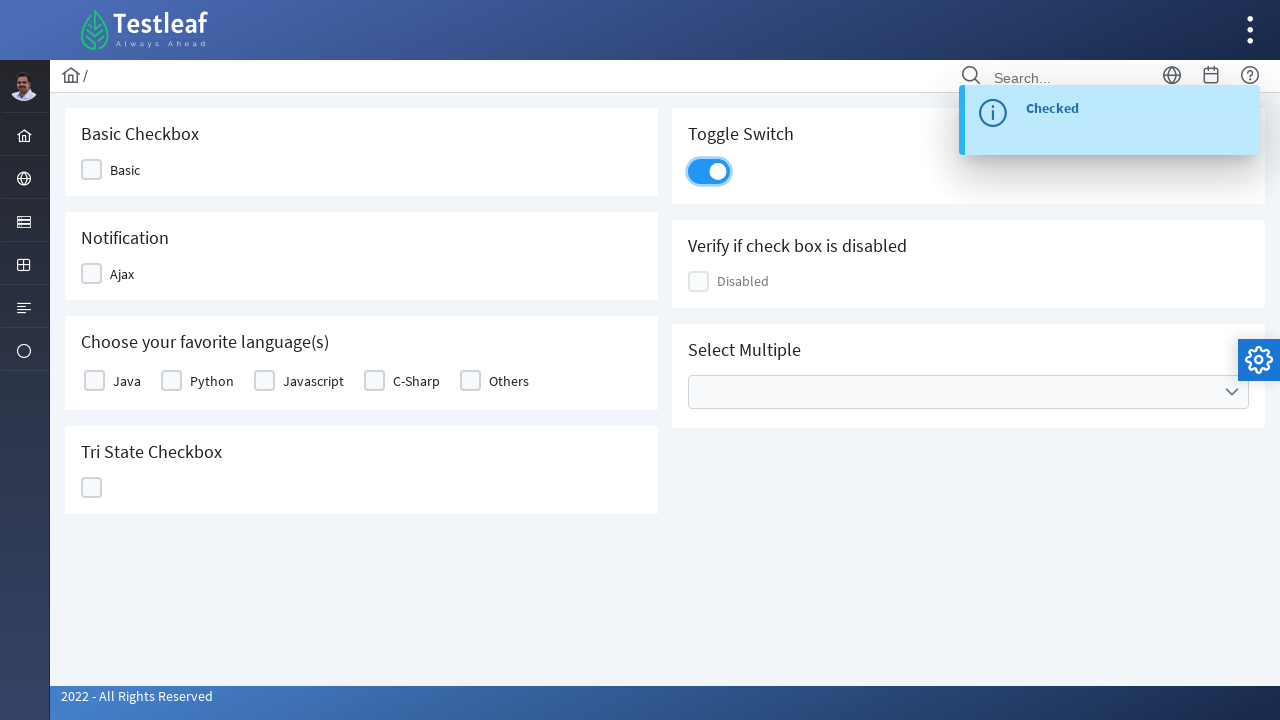